Tests navigation to nested frames page, switches into nested iframes (frame-top then frame-middle), and verifies the content element is accessible within the nested frame structure.

Starting URL: https://the-internet.herokuapp.com/

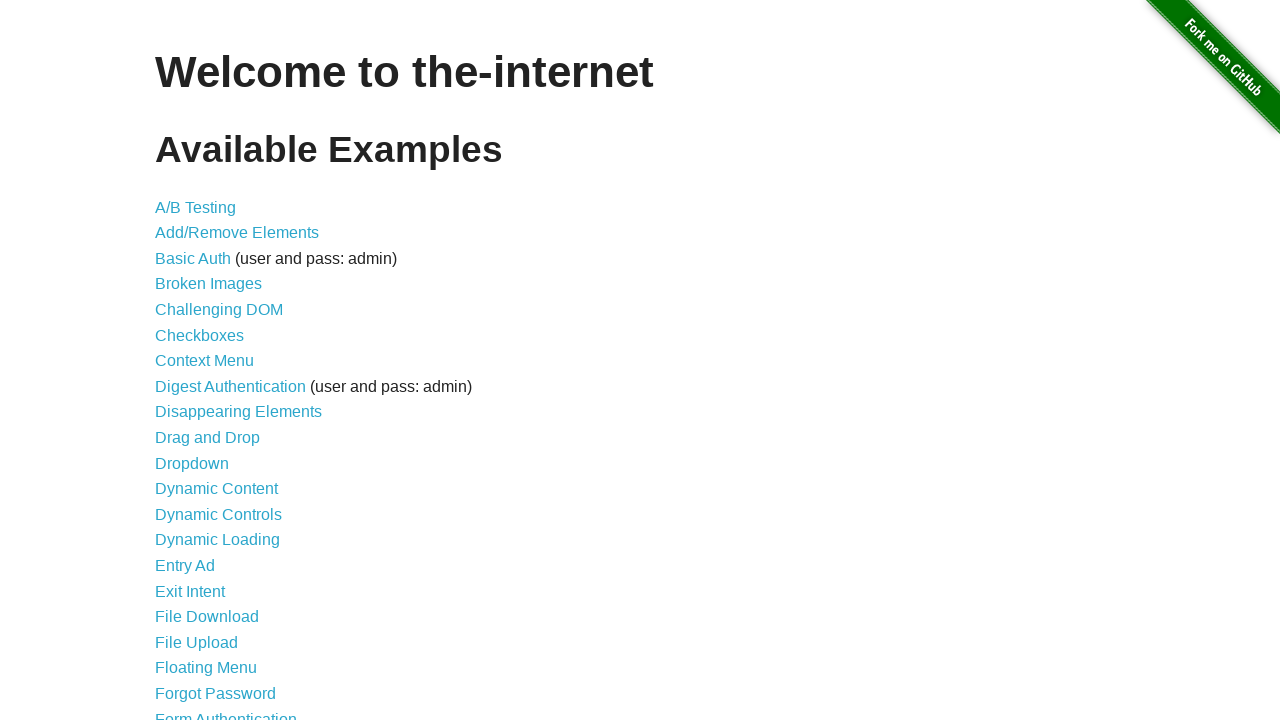

Clicked on the nested frames link at (210, 395) on a[href='/nested_frames']
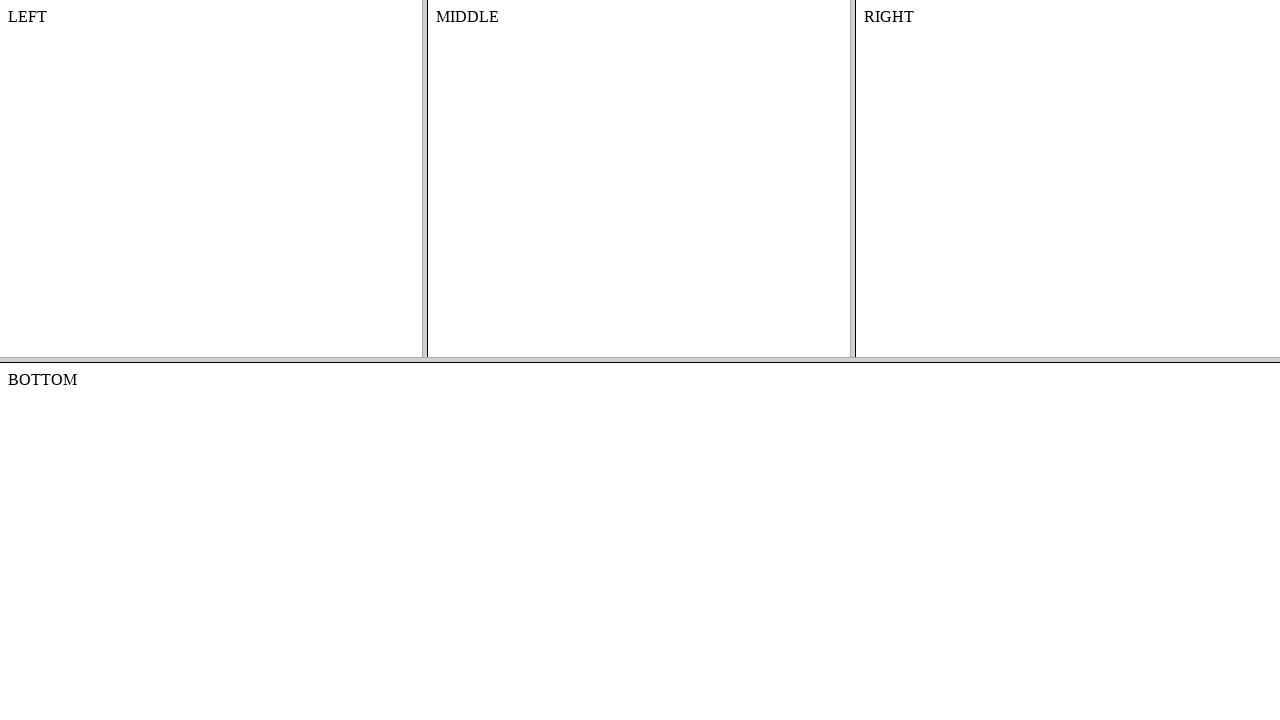

Located the top frame (frame-top)
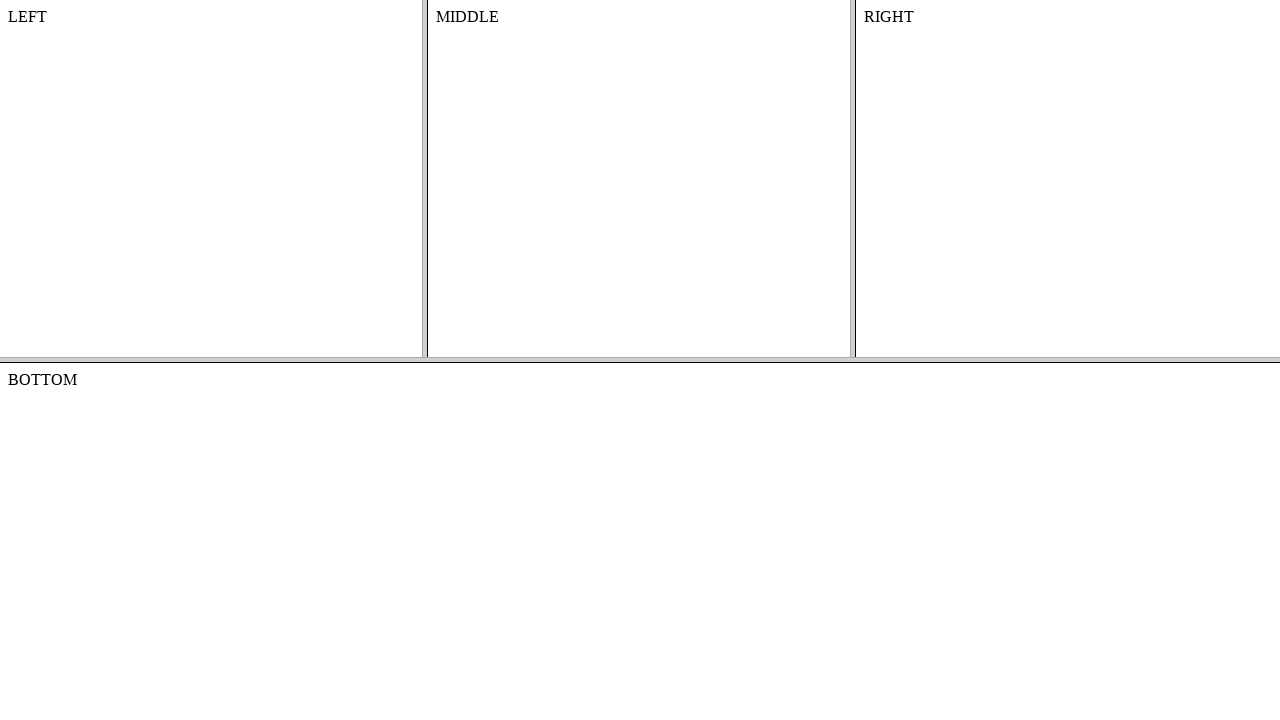

Located the middle frame (frame-middle) within the top frame
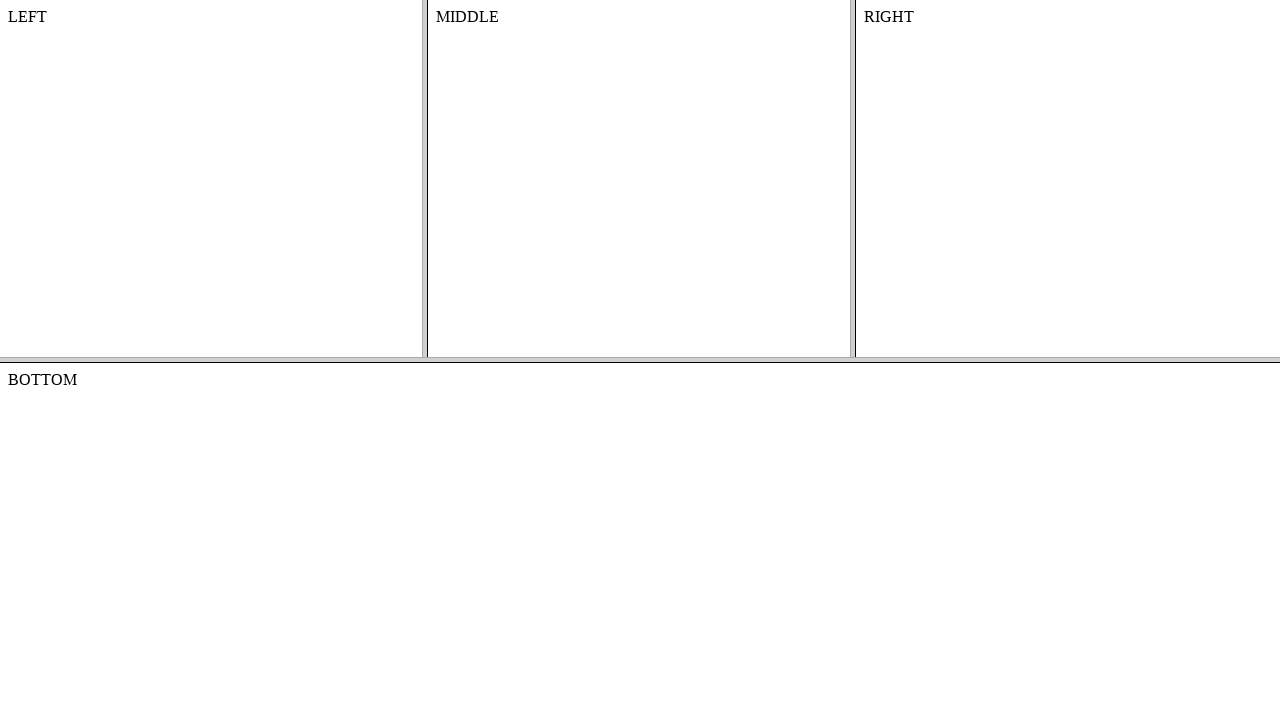

Verified the content element is accessible within the nested frame structure
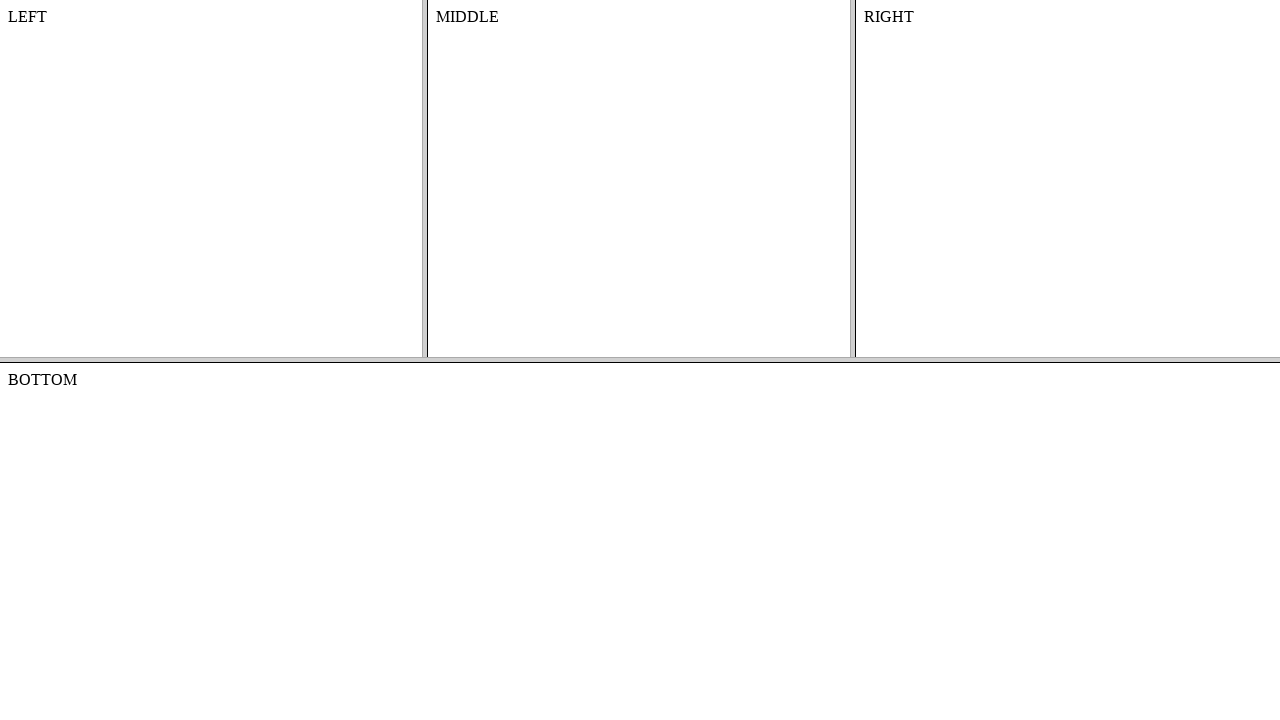

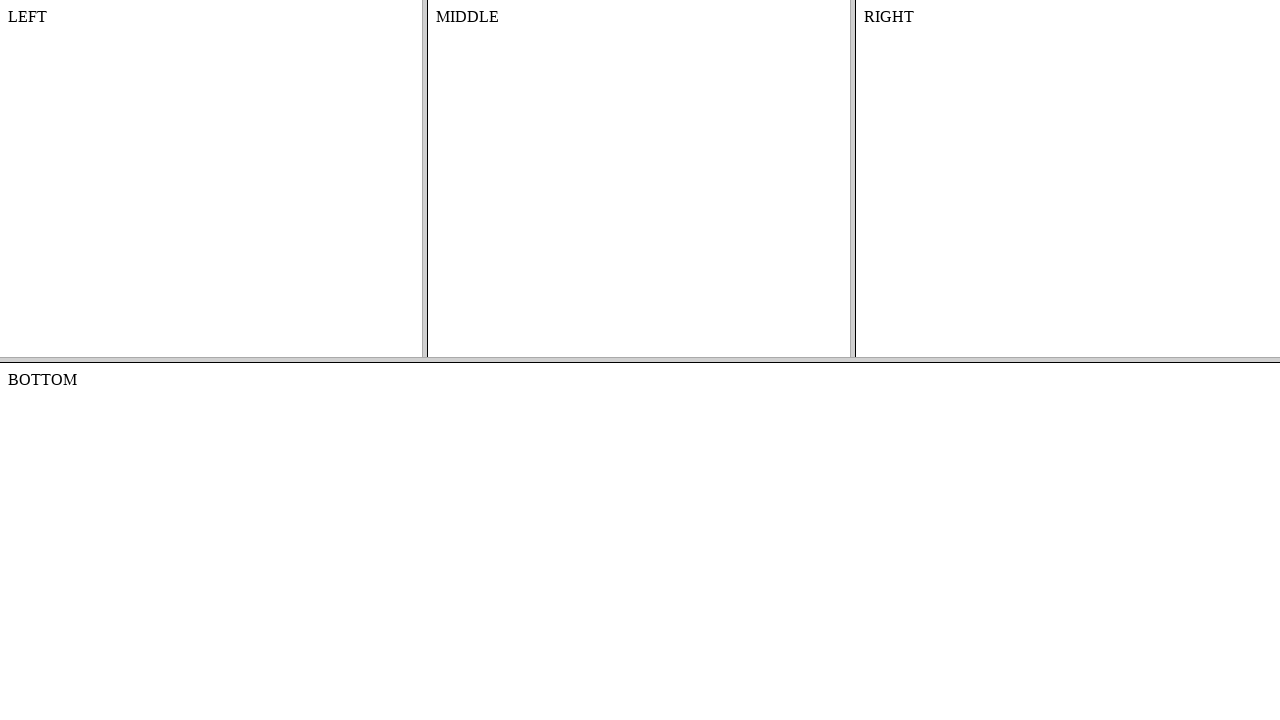